Tests removing an element by first adding it, then clicking delete and verifying it's removed

Starting URL: https://the-internet.herokuapp.com/add_remove_elements/

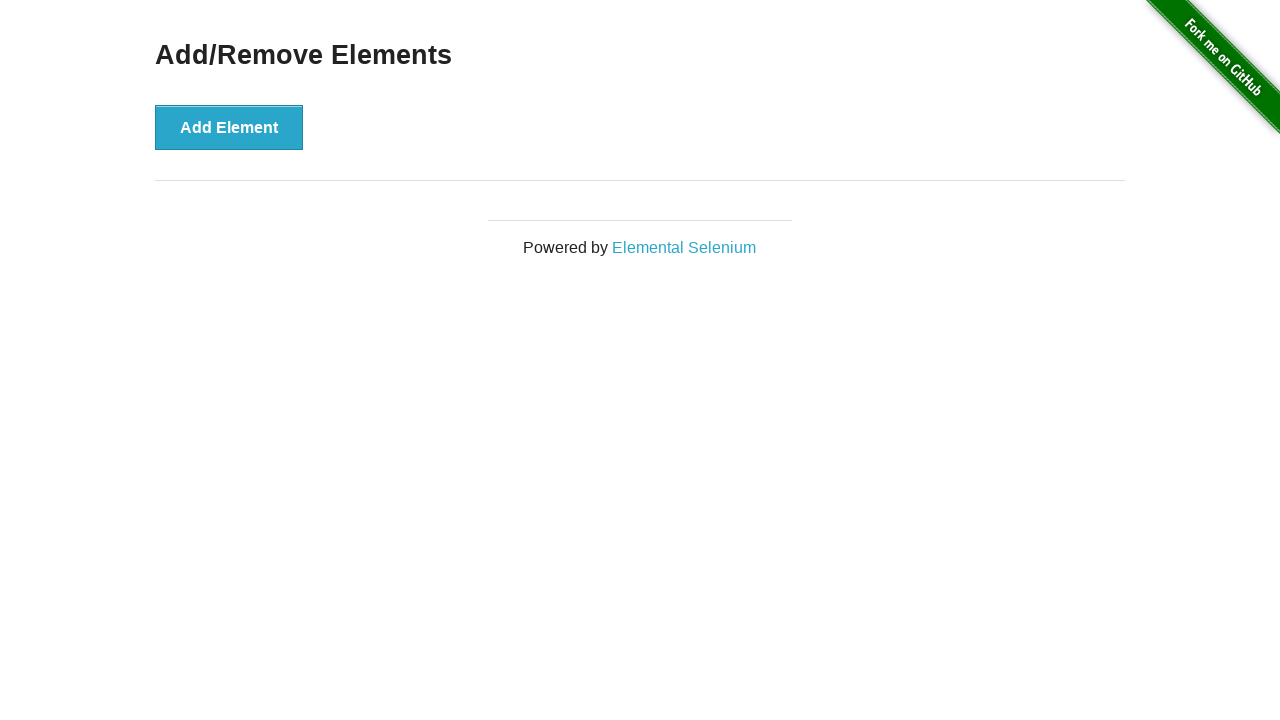

Clicked 'Add Element' button to add a new element at (229, 127) on button[onclick='addElement()']
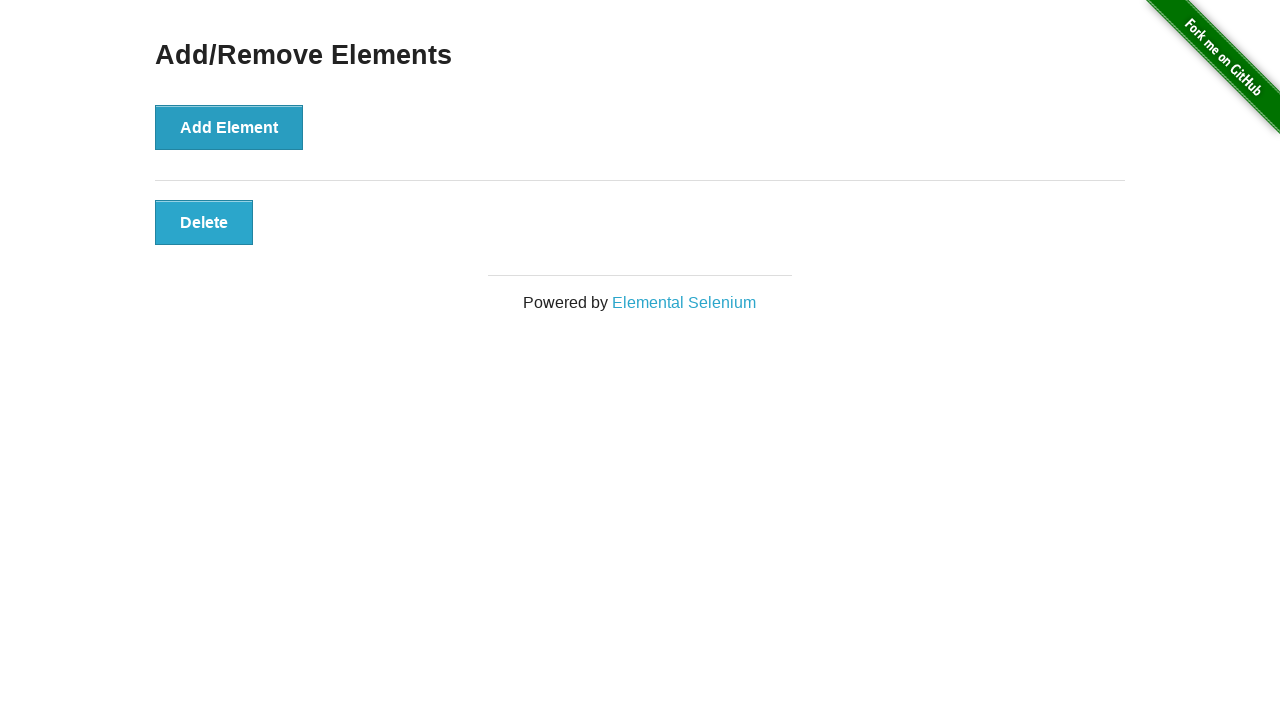

New element appeared on the page
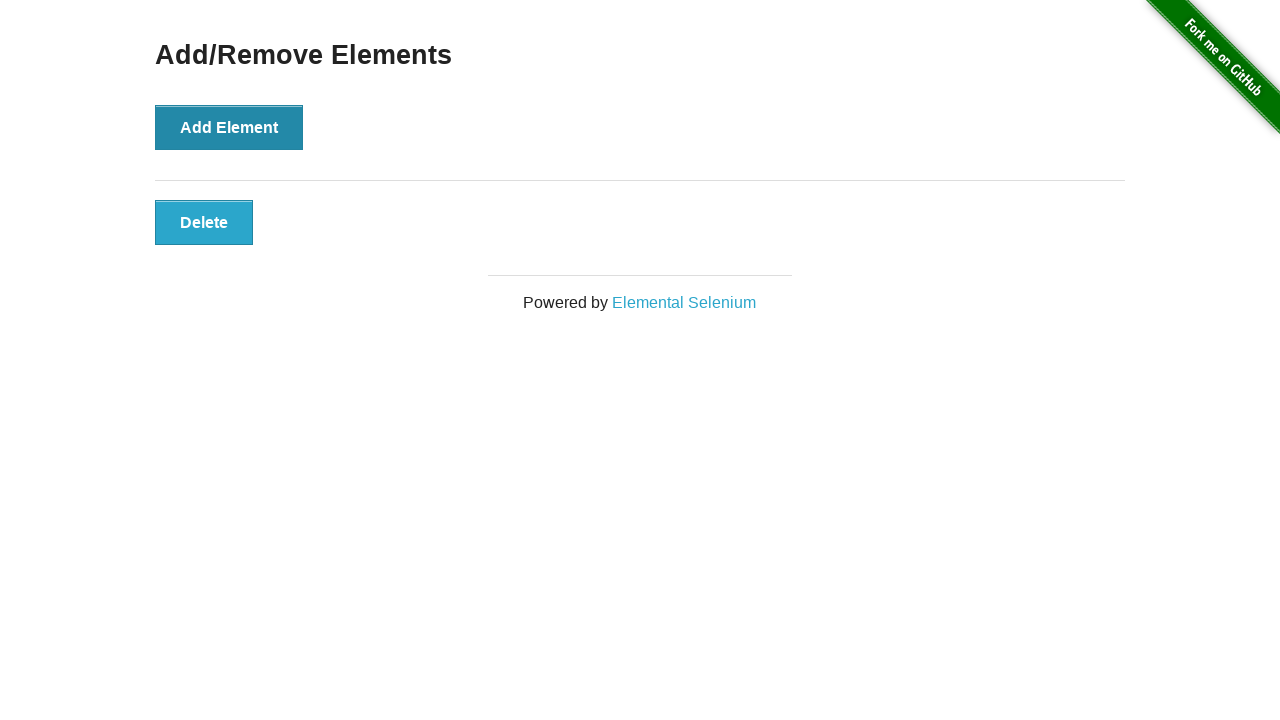

Clicked 'Delete' button on the added element at (204, 222) on .added-manually
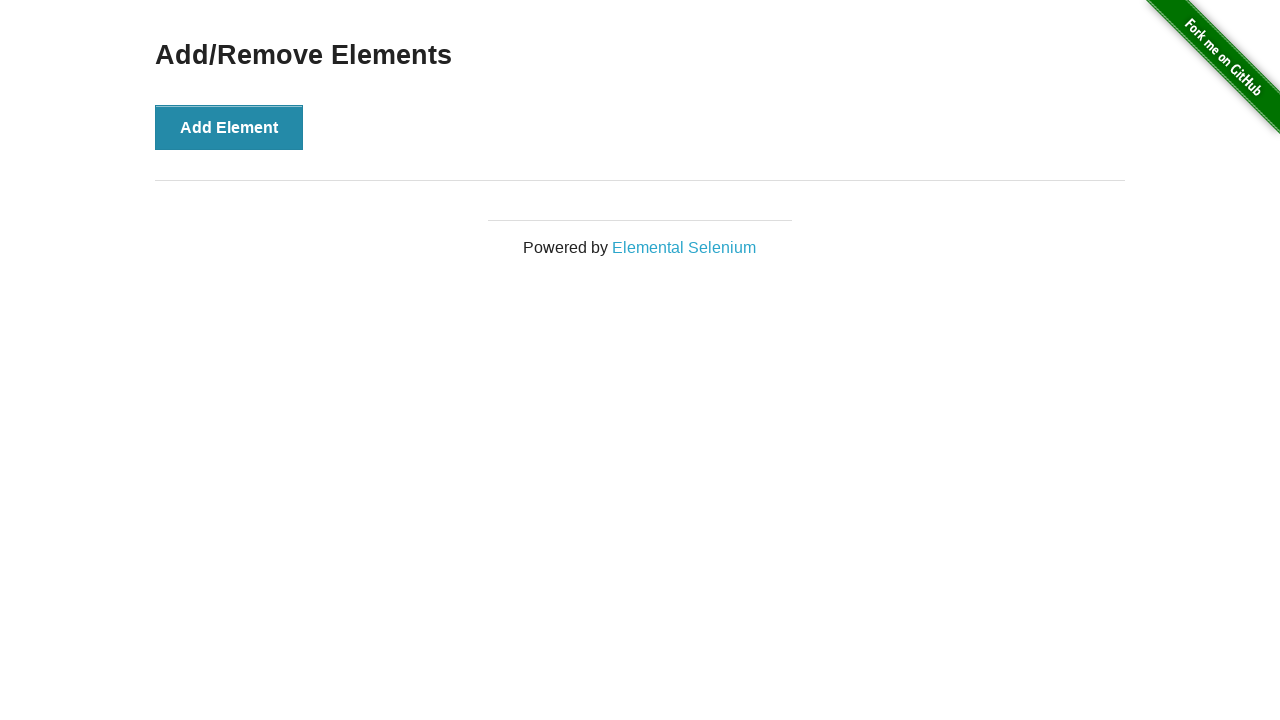

Verified that the element was successfully removed
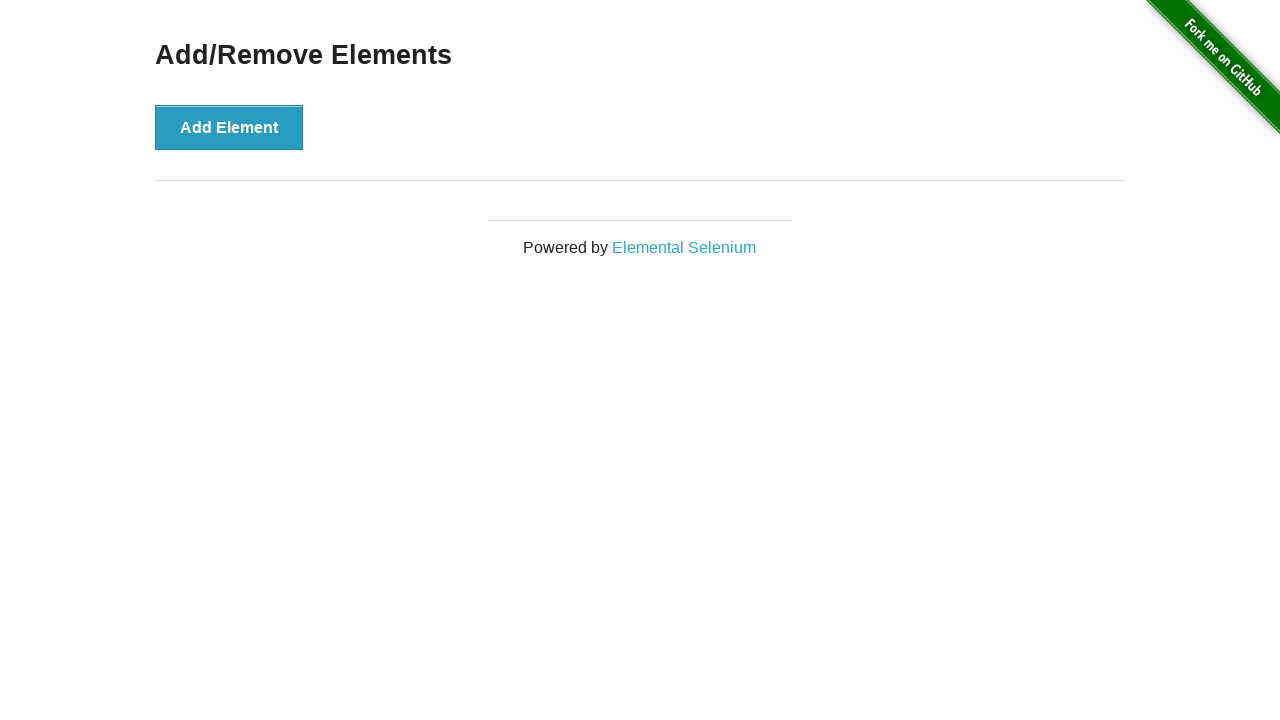

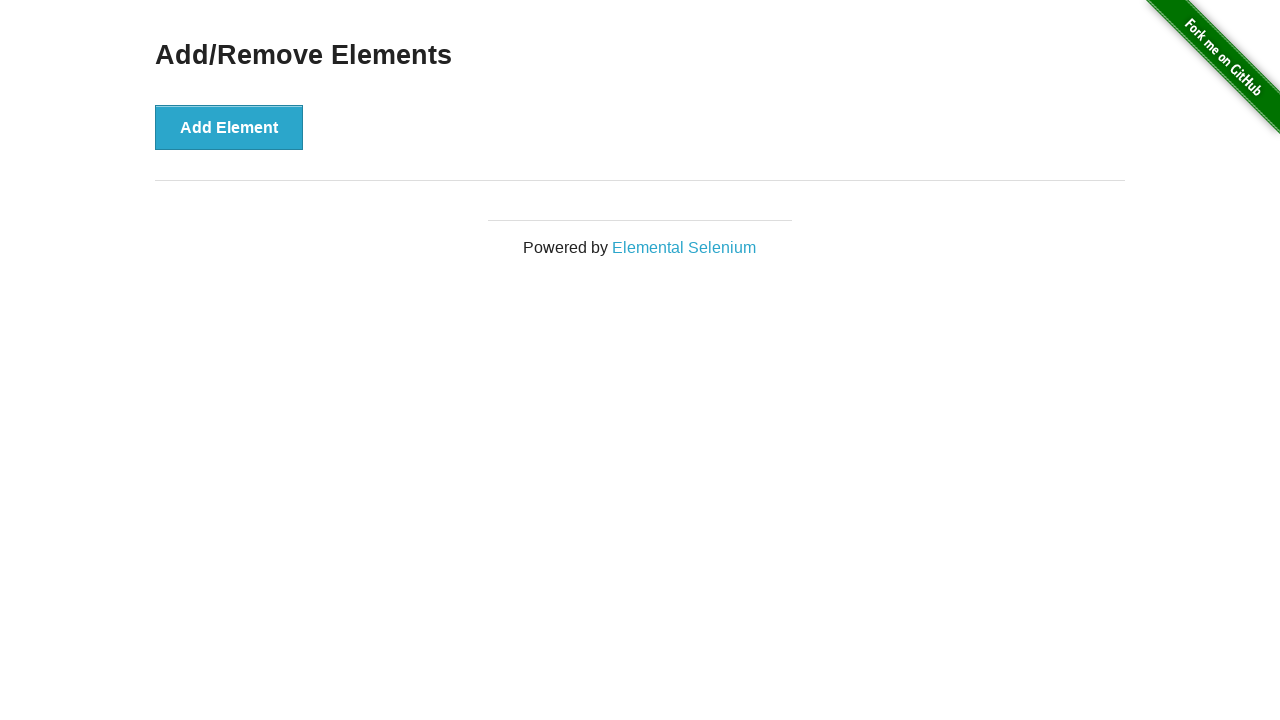